Tests JavaScript alert handling functionality including simple alerts (OK), confirmation dialogs (OK/Cancel), and prompt dialogs (with text input) on a demo automation testing website.

Starting URL: https://demo.automationtesting.in/Alerts.html

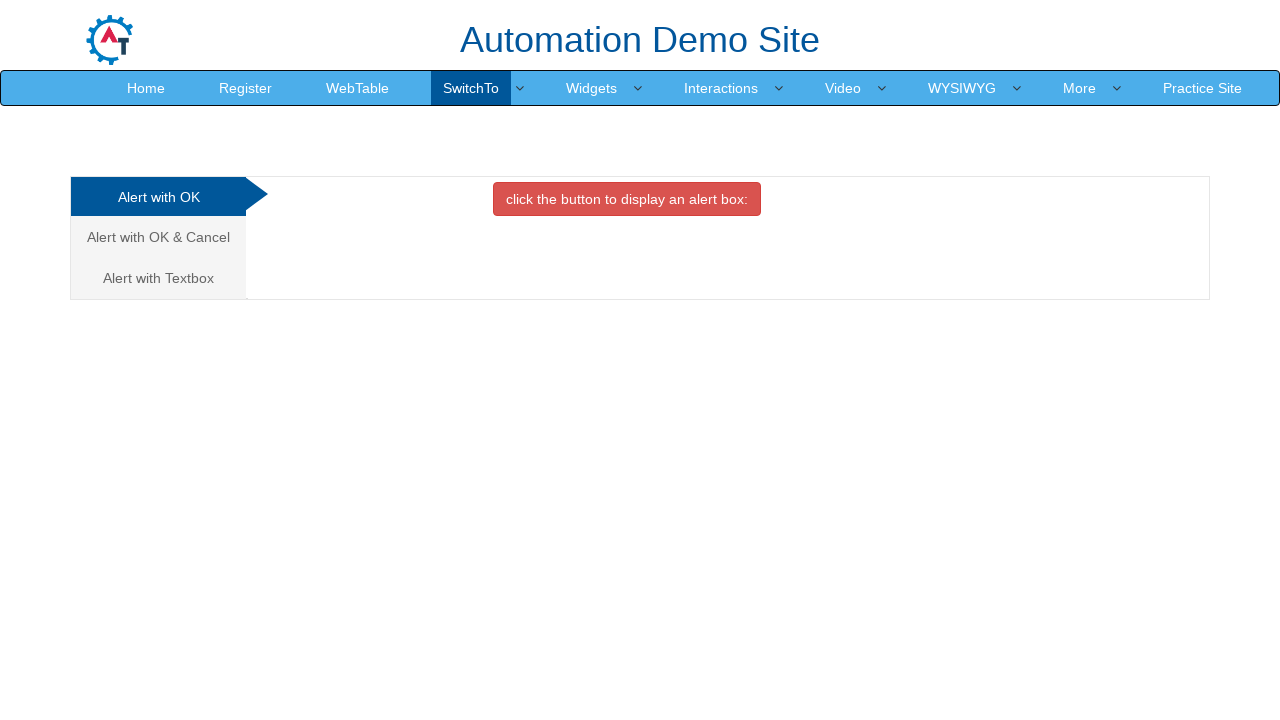

Clicked first alert option (Alert with OK) at (158, 197) on .nav-stacked > li > a >> nth=0
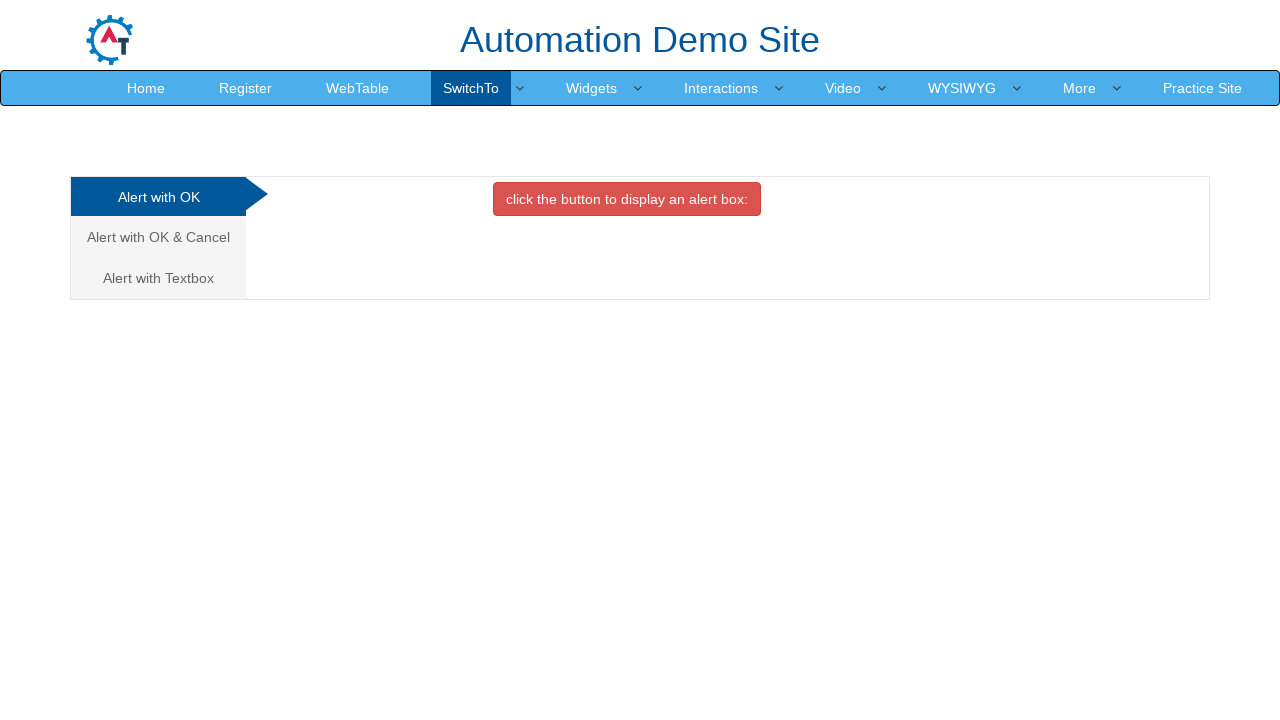

Clicked button to trigger OK alert at (627, 199) on #OKTab > button
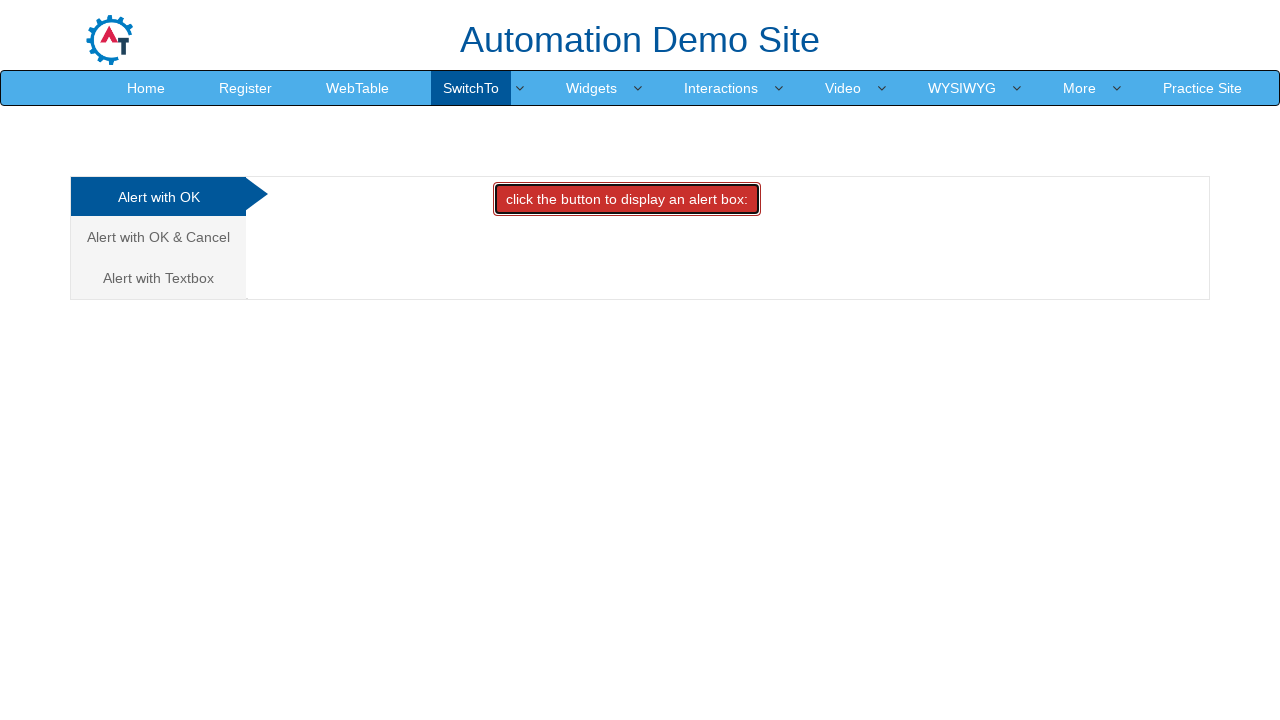

Set up dialog handler to accept alerts
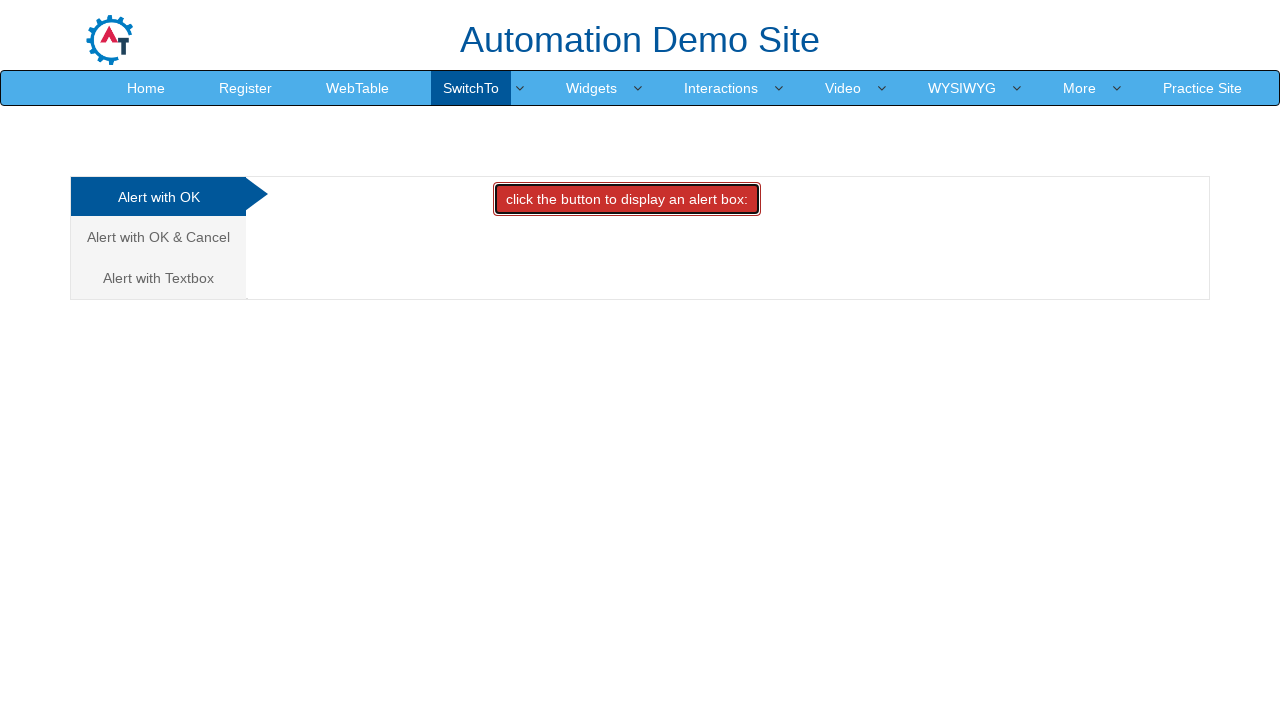

Re-triggered button to trigger OK alert with handler set at (627, 199) on #OKTab > button
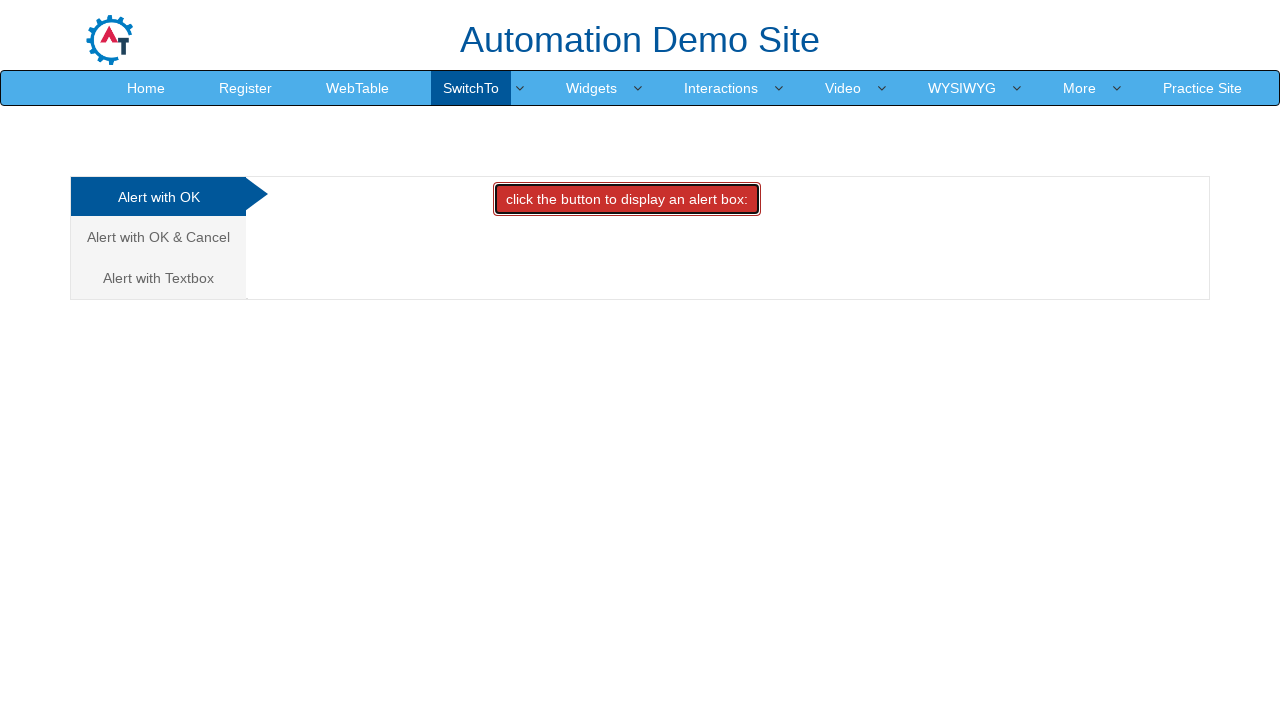

Clicked second alert option (Alert with OK & Cancel) at (158, 237) on .nav-stacked > li > a >> nth=1
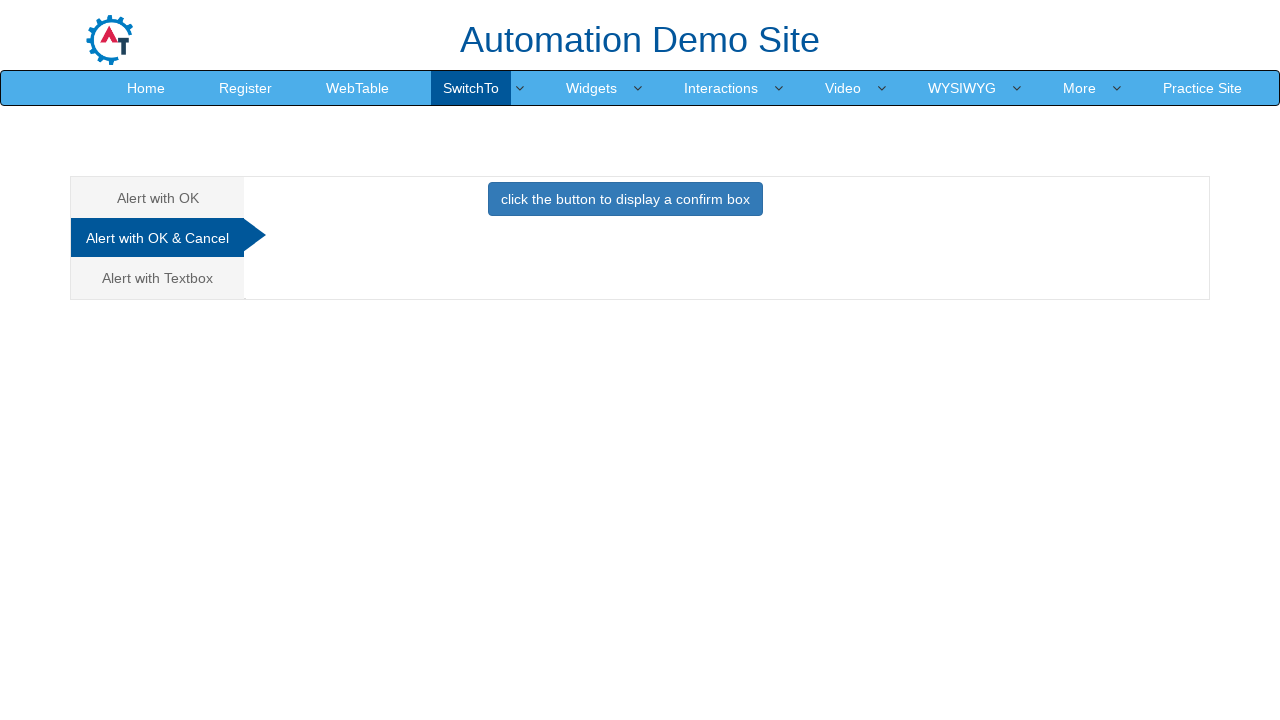

Set up dialog handler to dismiss confirmation dialog
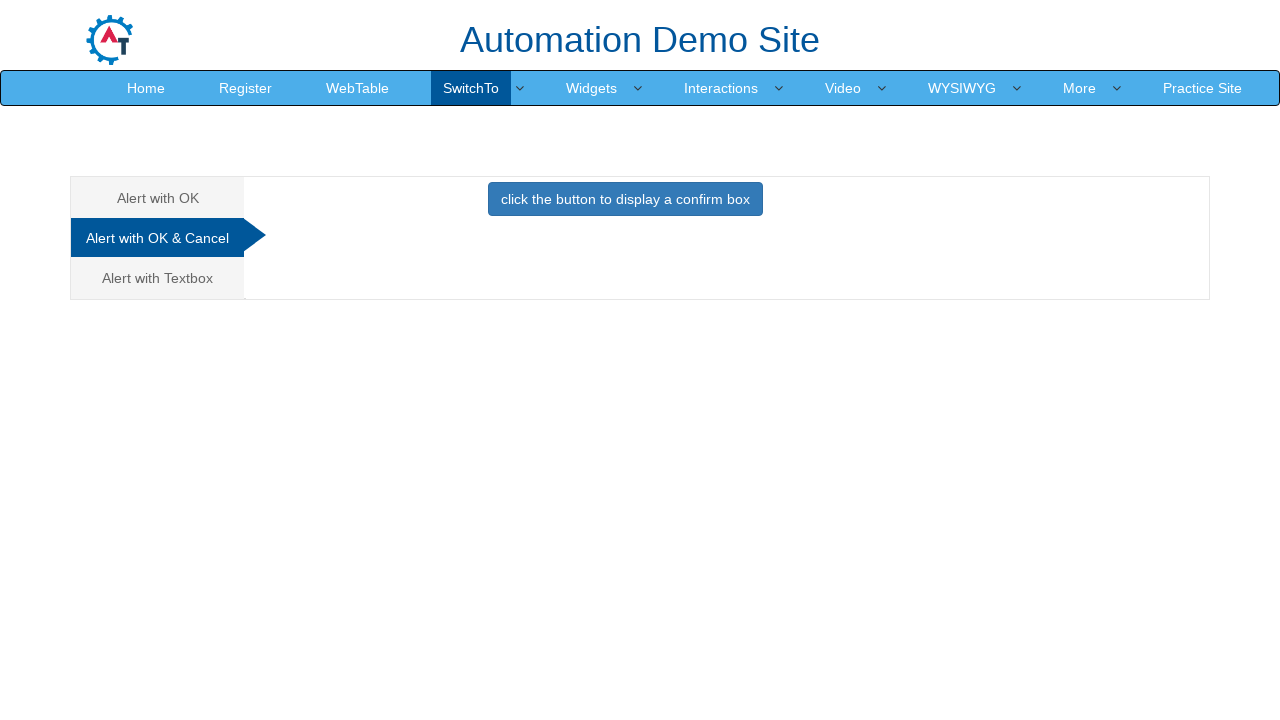

Clicked button to trigger OK/Cancel alert and dismissed it at (625, 199) on .btn-primary
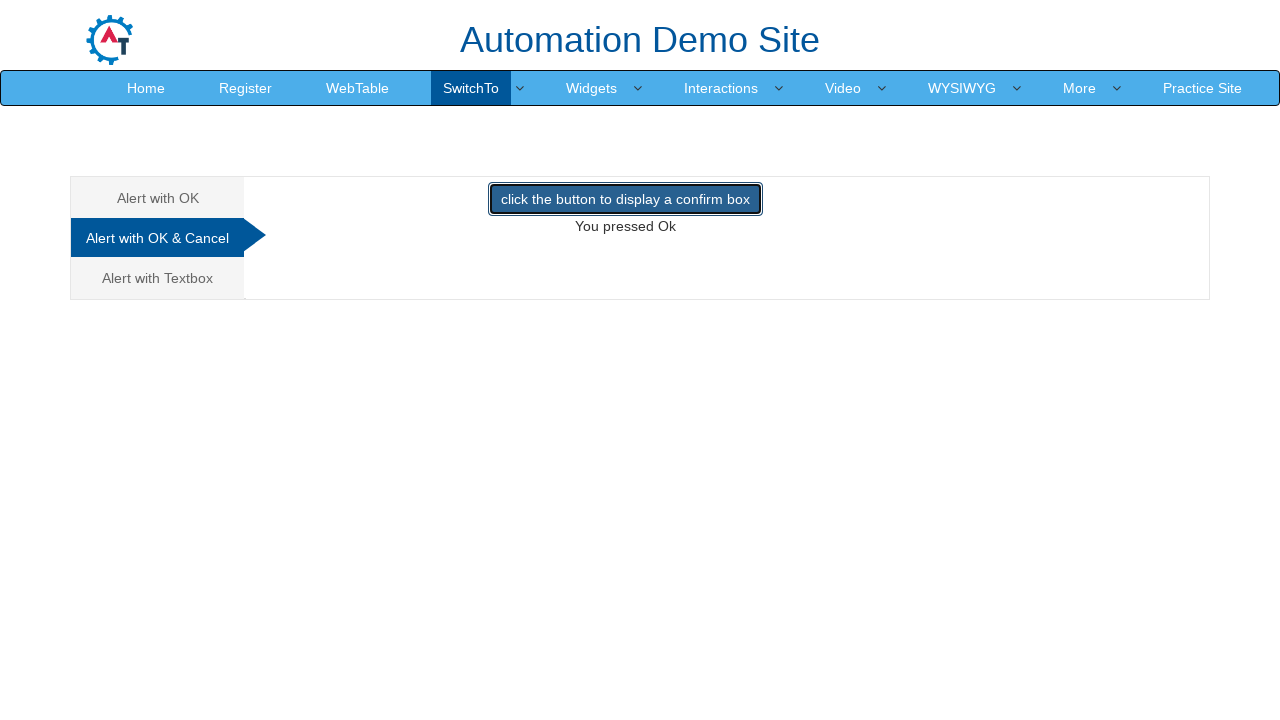

Clicked third alert option (Alert with TextBox) at (158, 278) on .nav-stacked > li > a >> nth=2
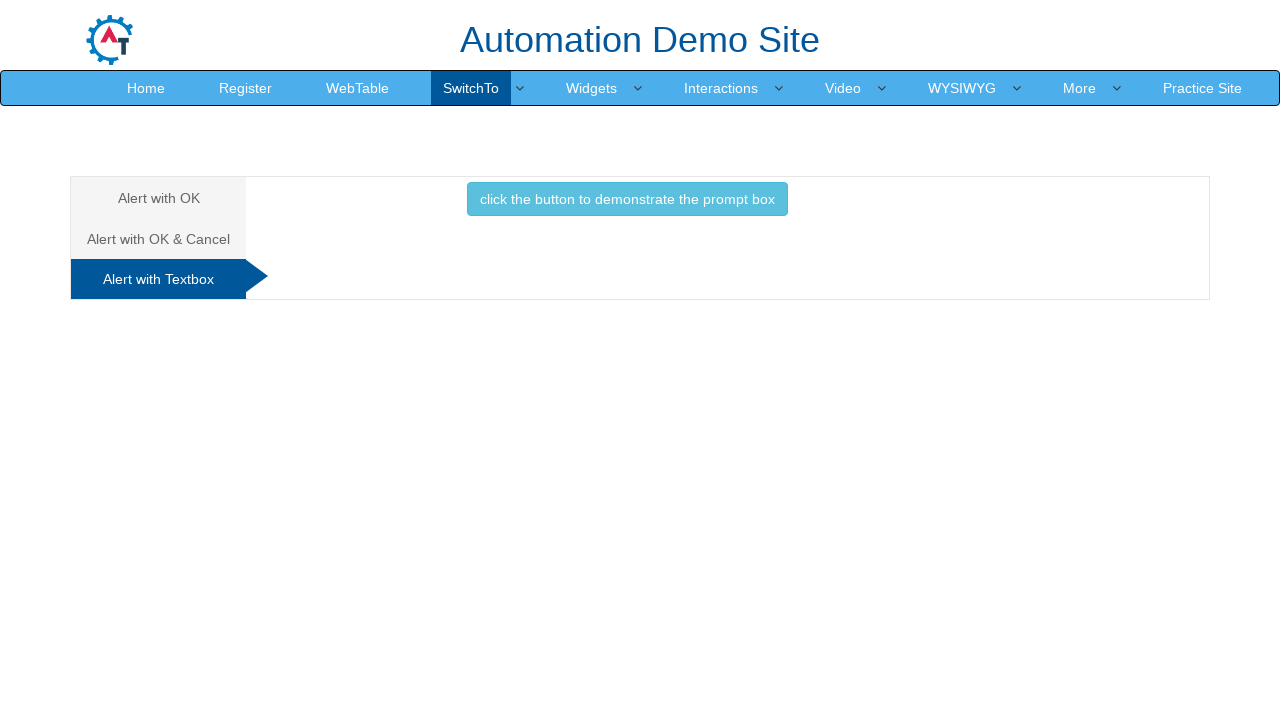

Set up dialog handler to accept prompt with text 'Oprea Victor'
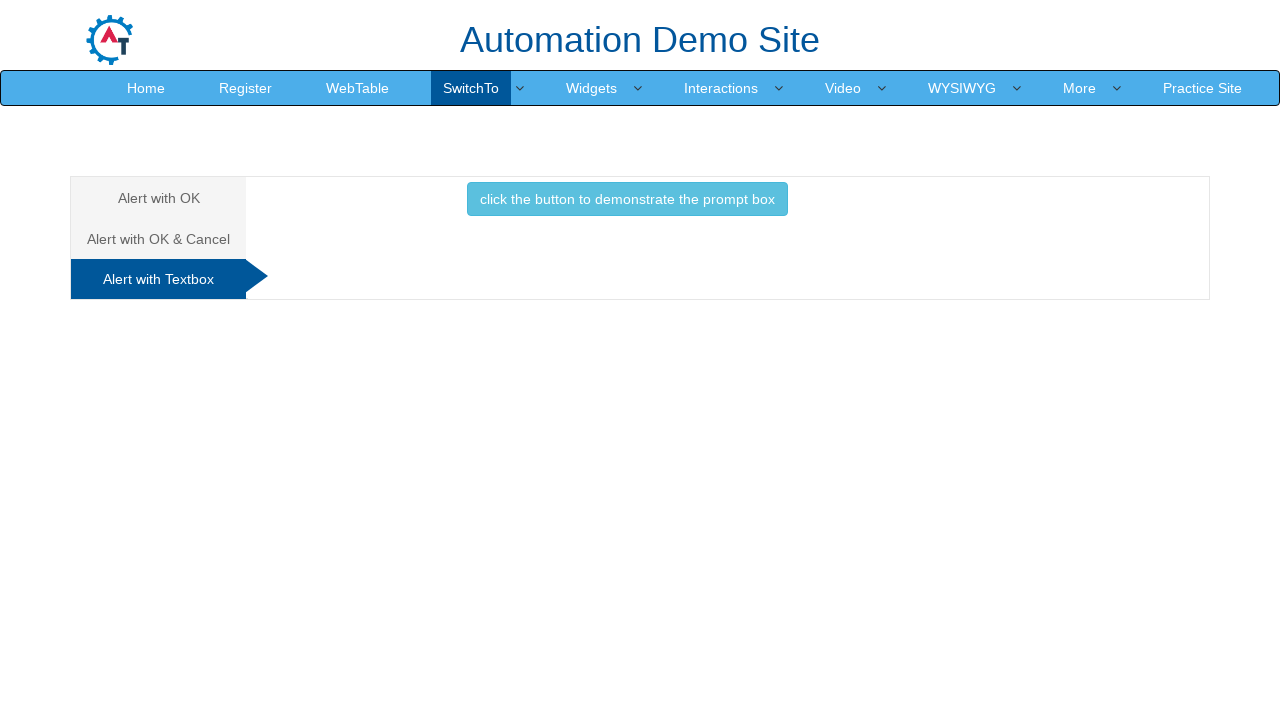

Clicked button to trigger prompt alert and submitted text at (627, 199) on .btn-info
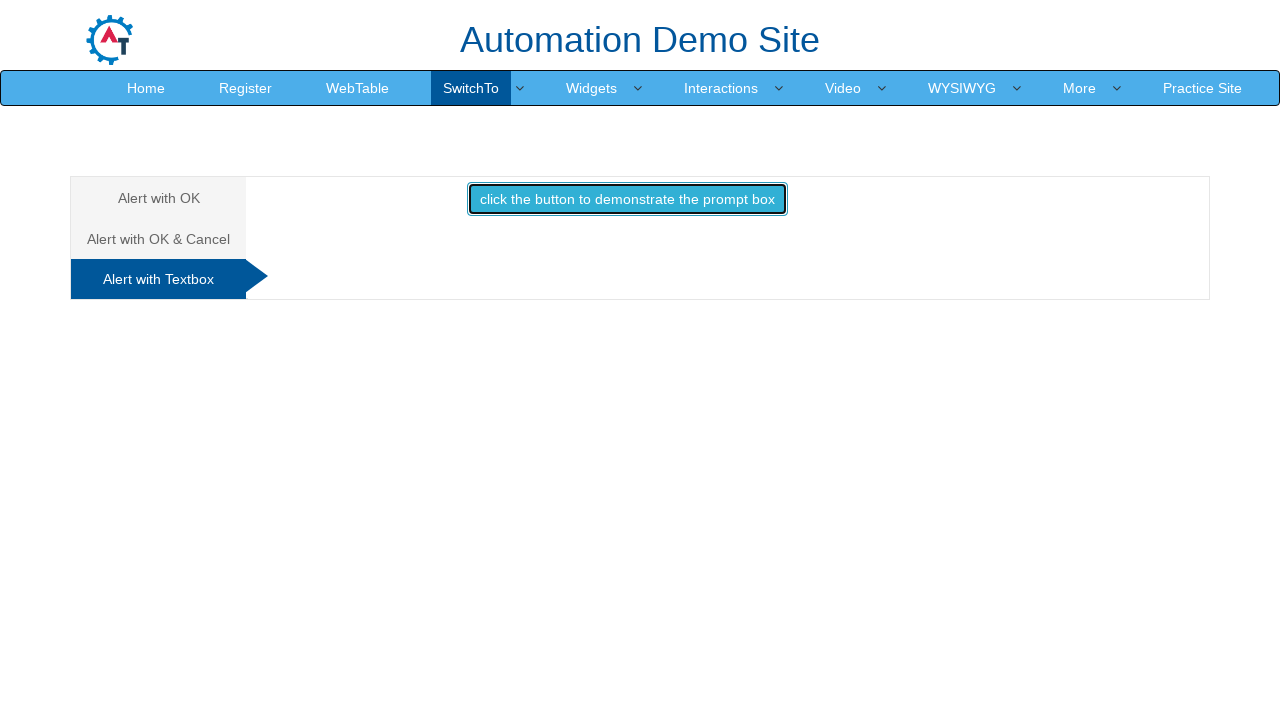

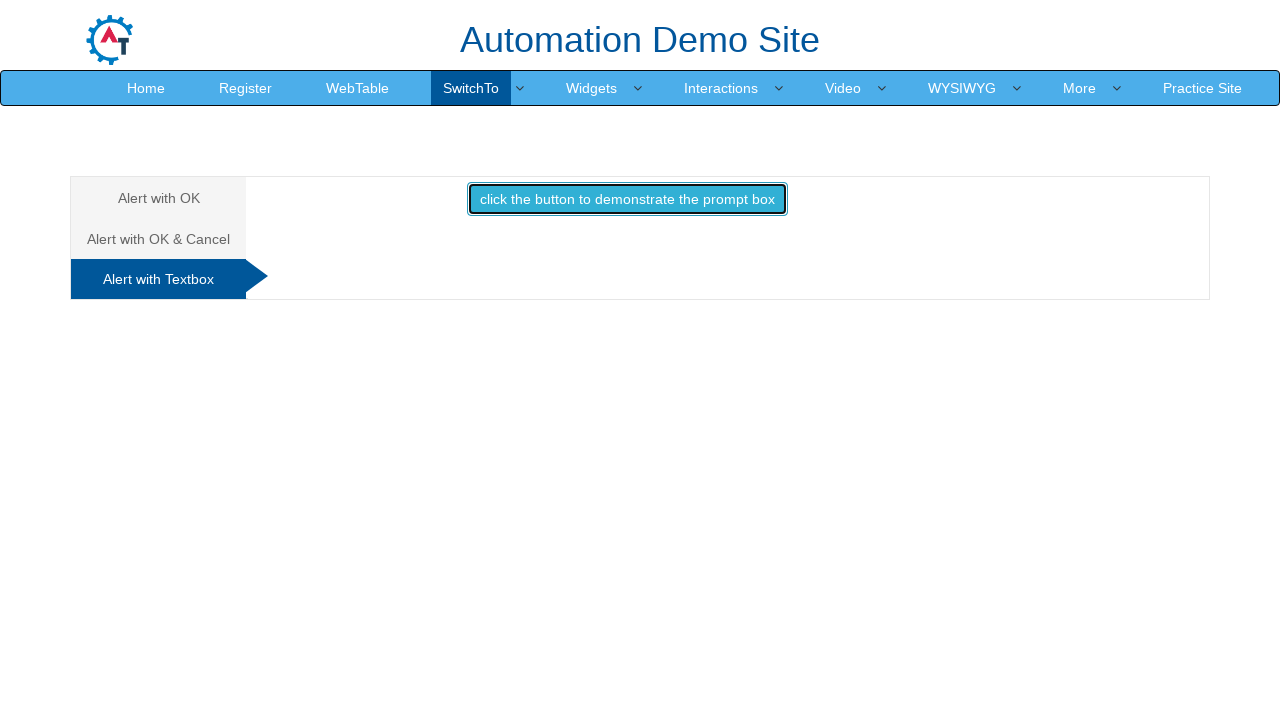